Tests that the Clear completed button displays correct text after completing an item

Starting URL: https://demo.playwright.dev/todomvc

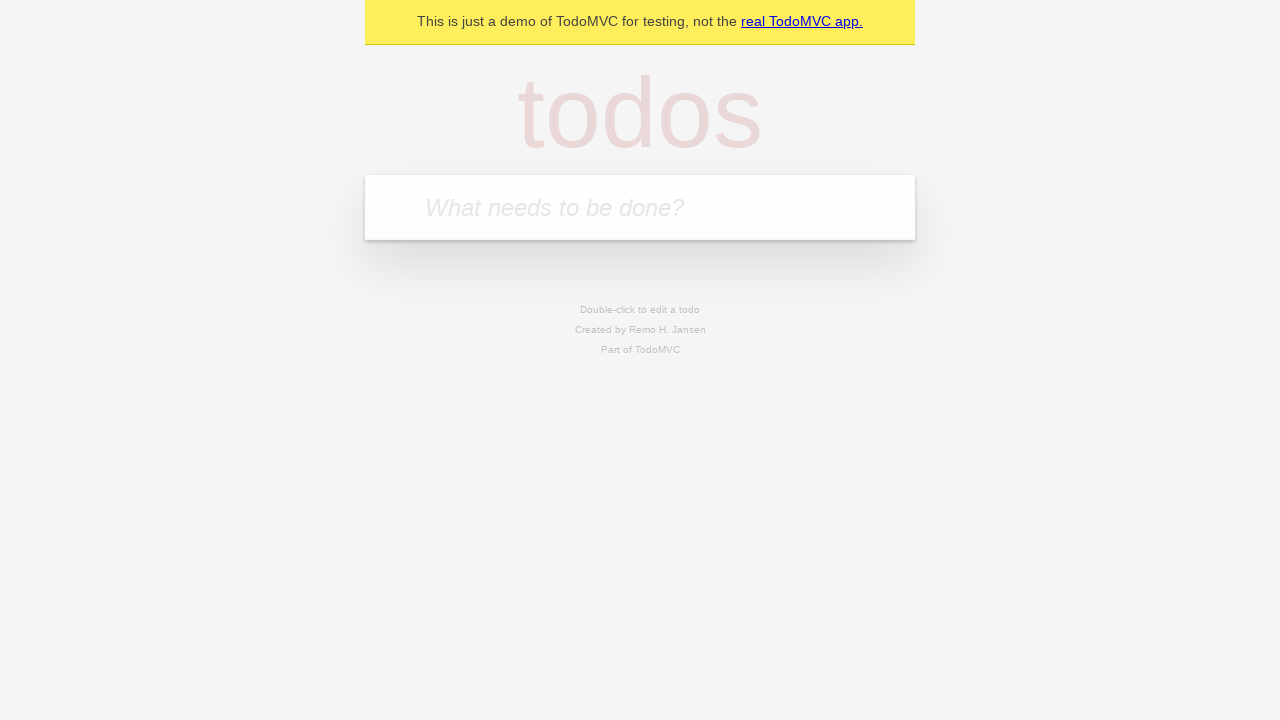

Filled todo input with 'buy some cheese' on internal:attr=[placeholder="What needs to be done?"i]
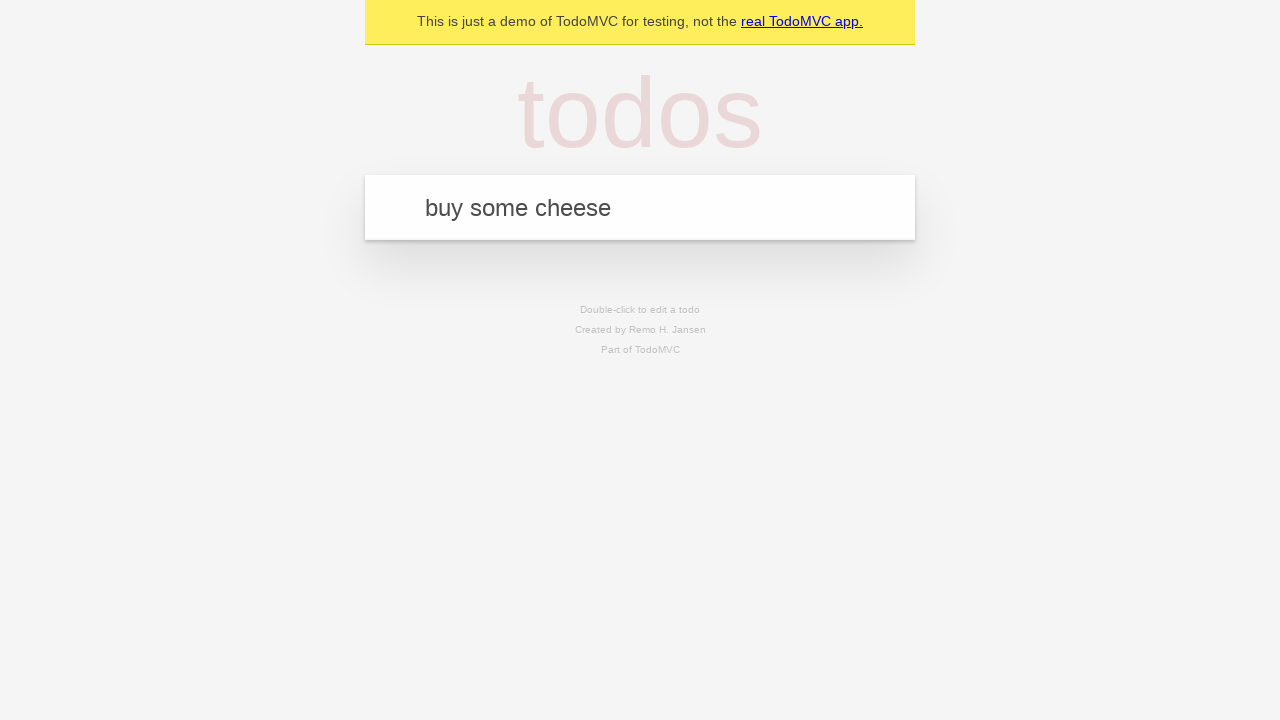

Pressed Enter to create first todo item on internal:attr=[placeholder="What needs to be done?"i]
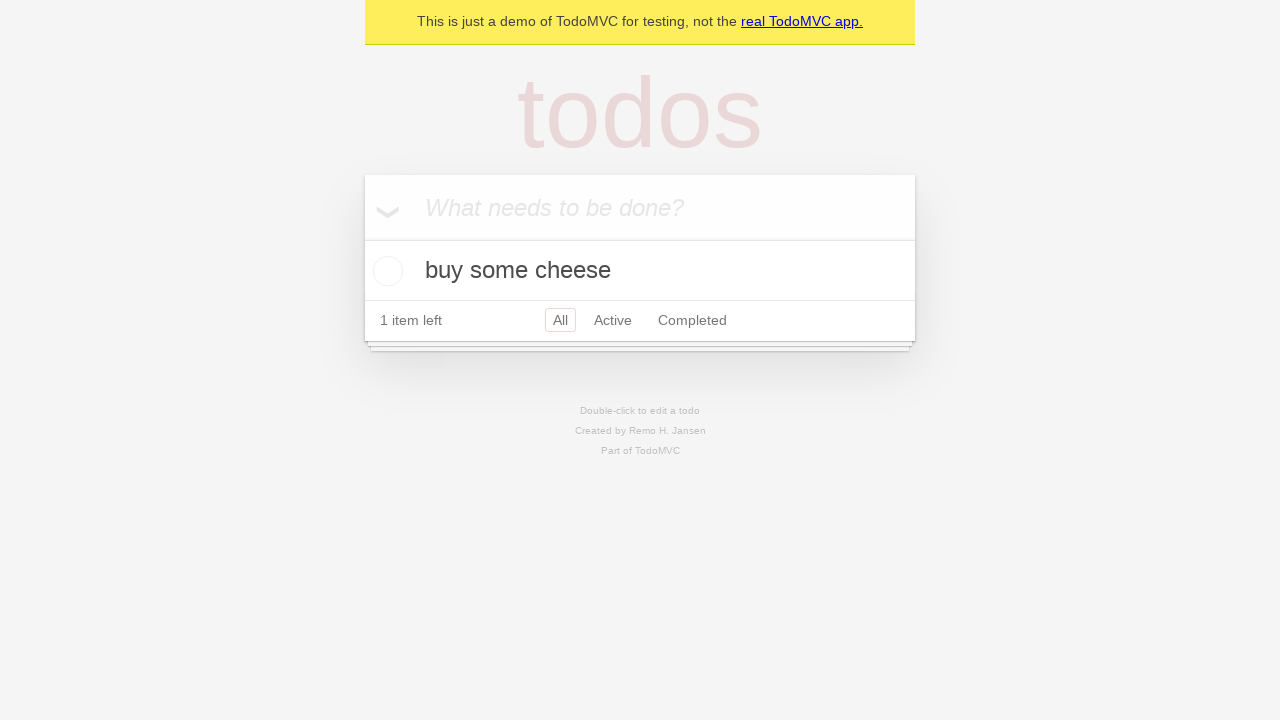

Filled todo input with 'feed the cat' on internal:attr=[placeholder="What needs to be done?"i]
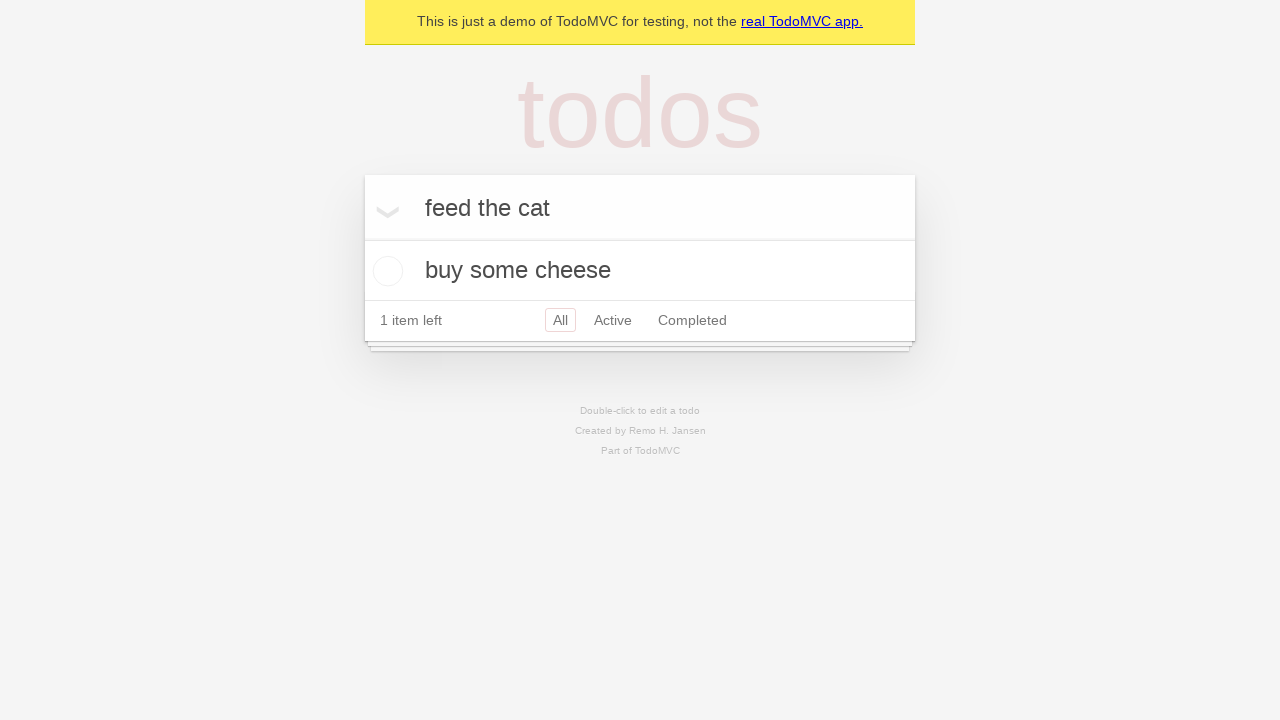

Pressed Enter to create second todo item on internal:attr=[placeholder="What needs to be done?"i]
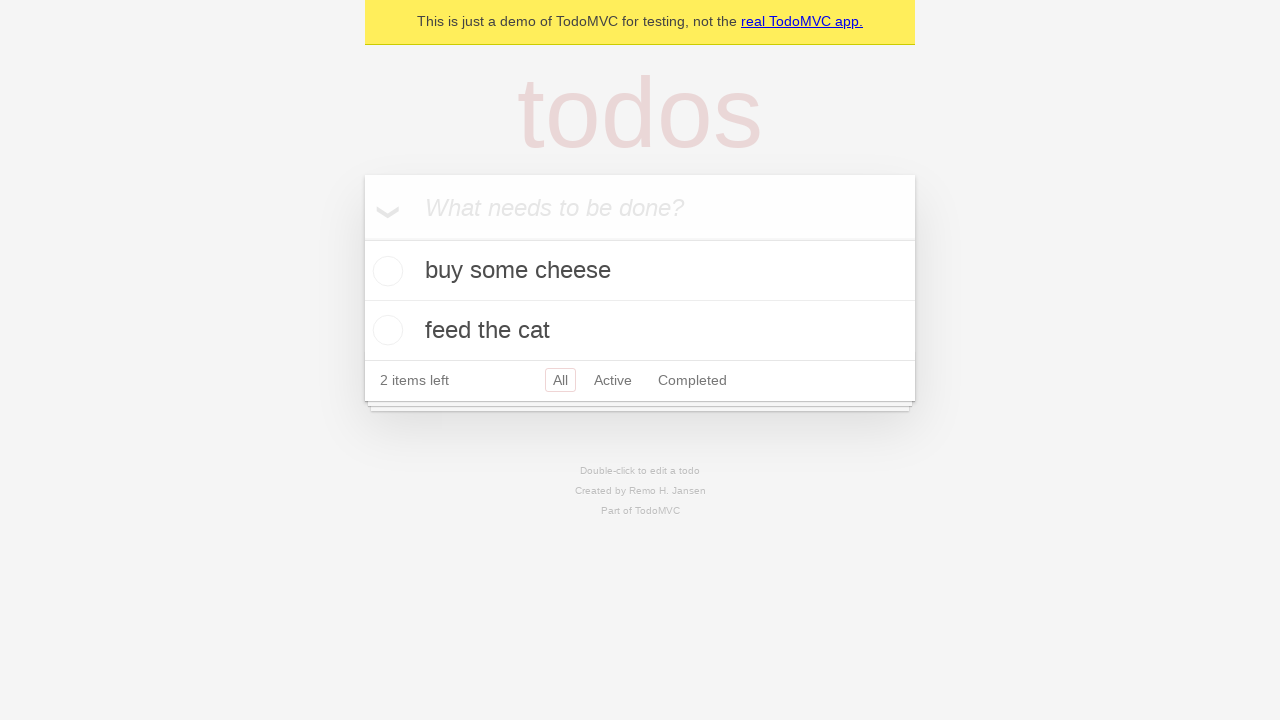

Filled todo input with 'book a doctors appointment' on internal:attr=[placeholder="What needs to be done?"i]
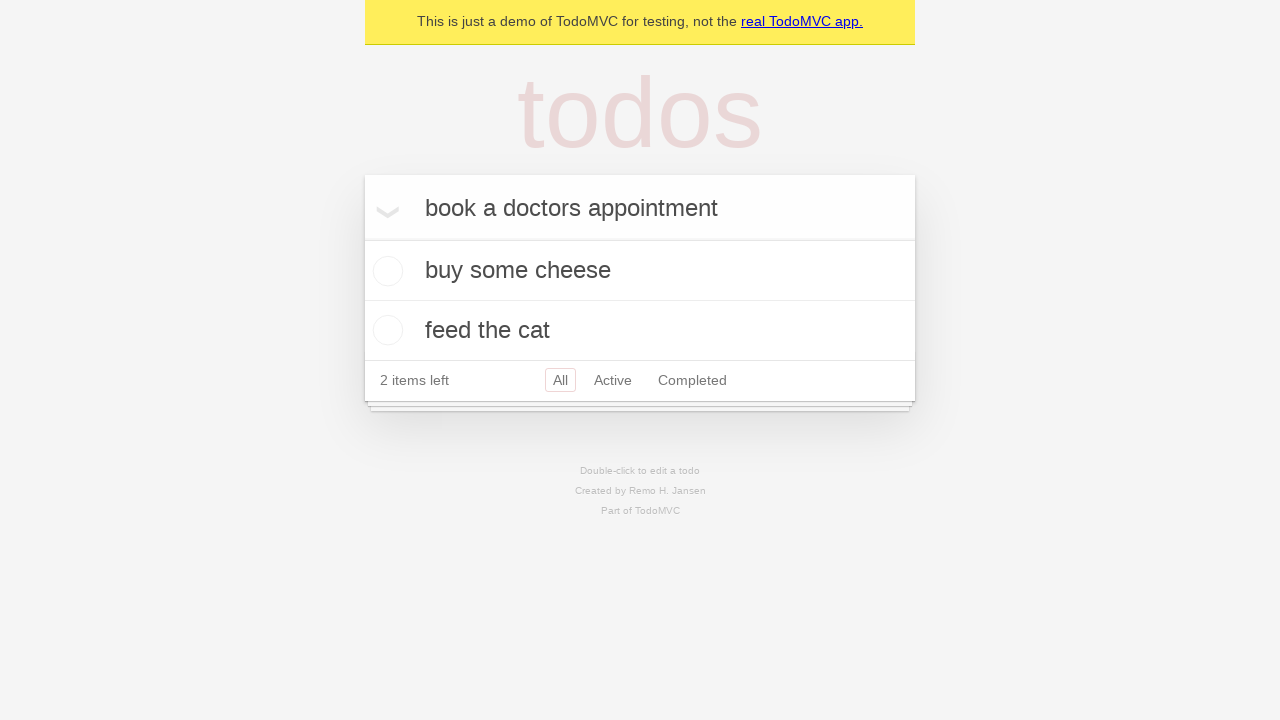

Pressed Enter to create third todo item on internal:attr=[placeholder="What needs to be done?"i]
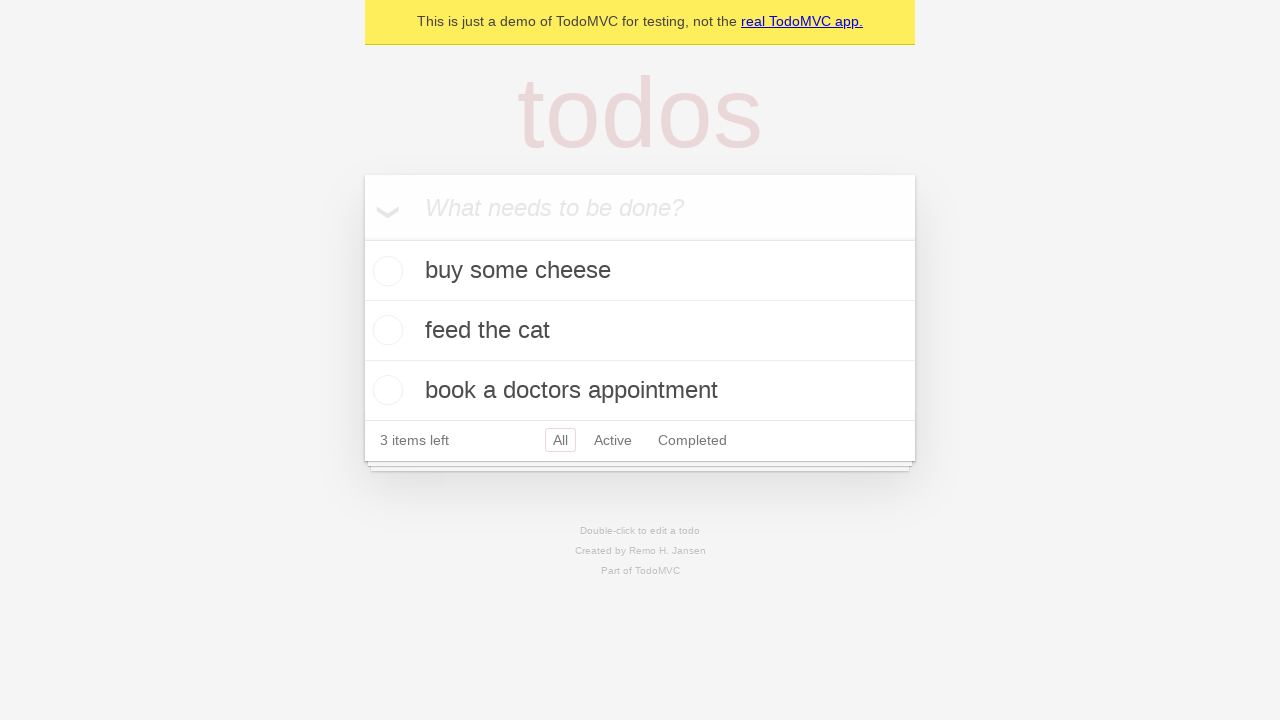

Checked the first todo item as completed at (385, 271) on .todo-list li .toggle >> nth=0
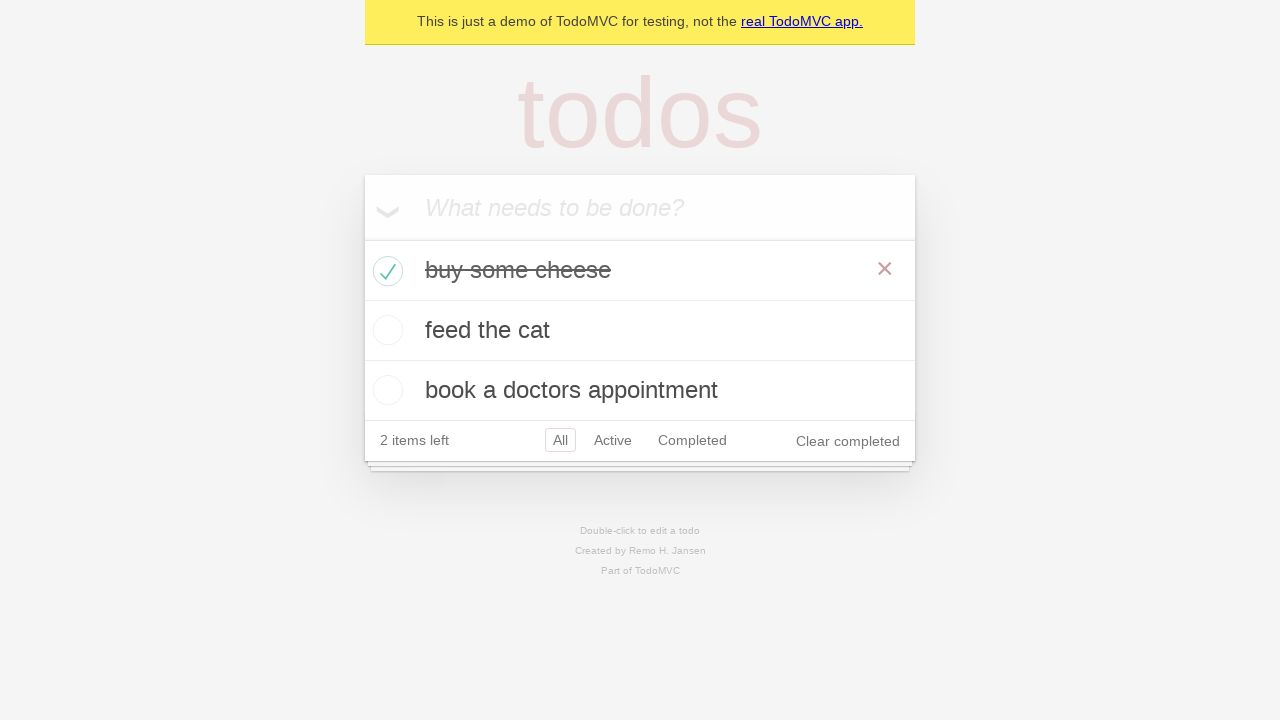

Clear completed button appeared
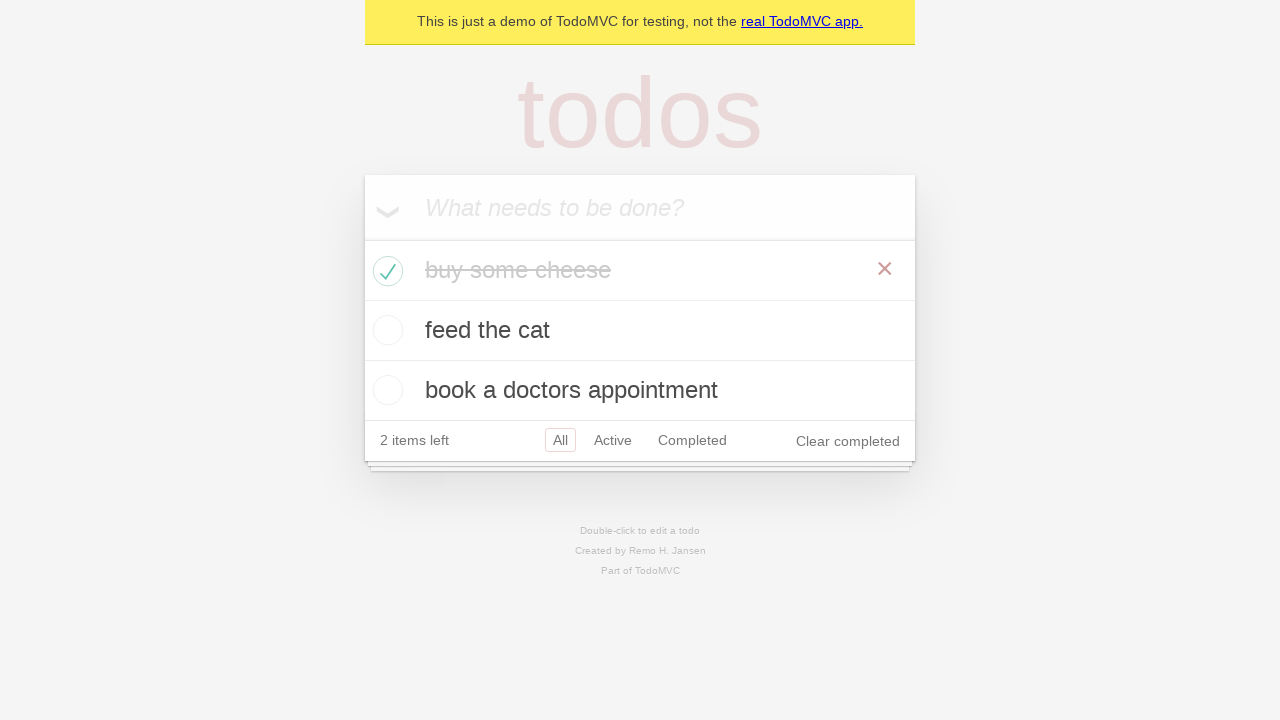

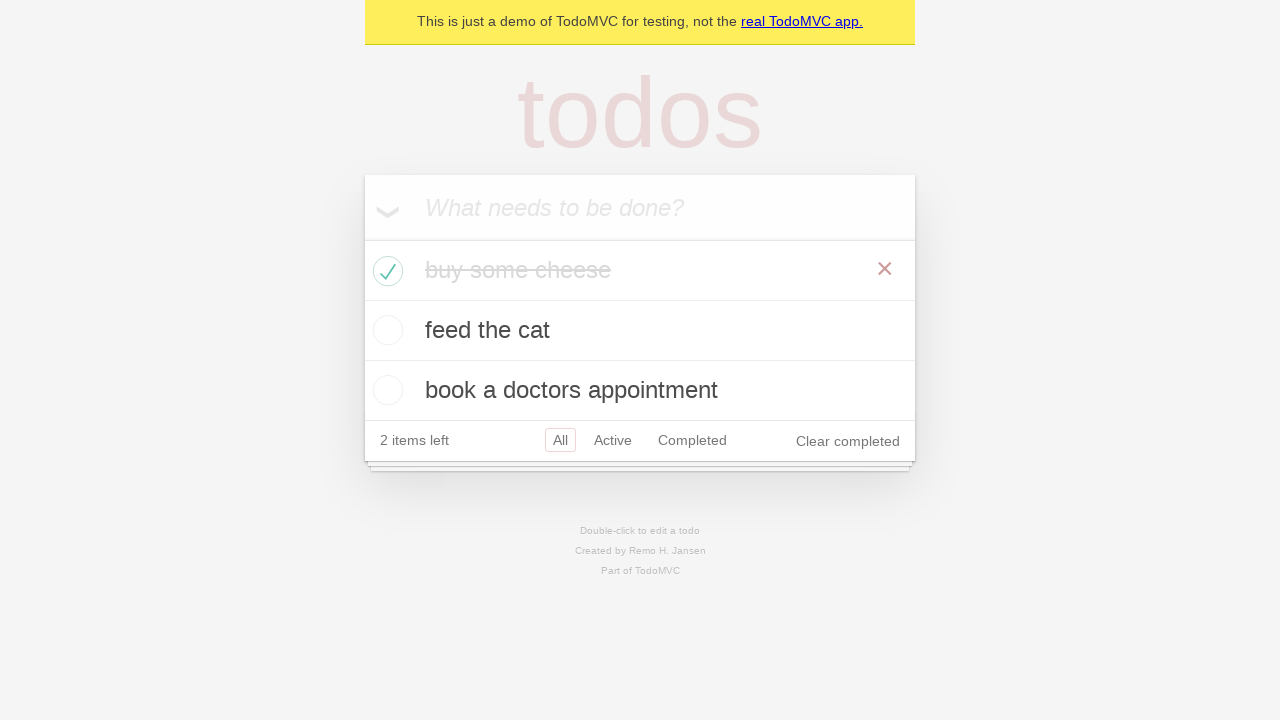